Tests selecting the first and last drink checkboxes

Starting URL: https://practice-automation.com/form-fields/

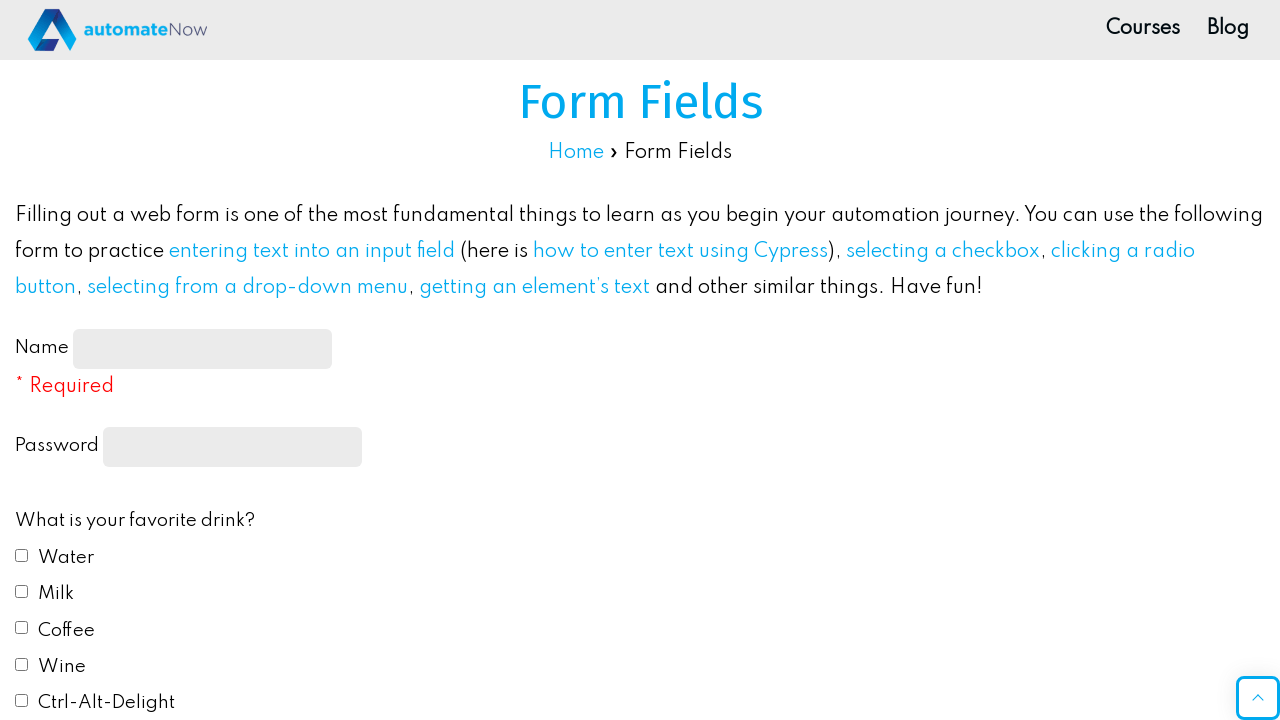

Checked first 'FAVORITE DRINK' checkbox at (22, 555) on input[type='checkbox'] >> nth=0
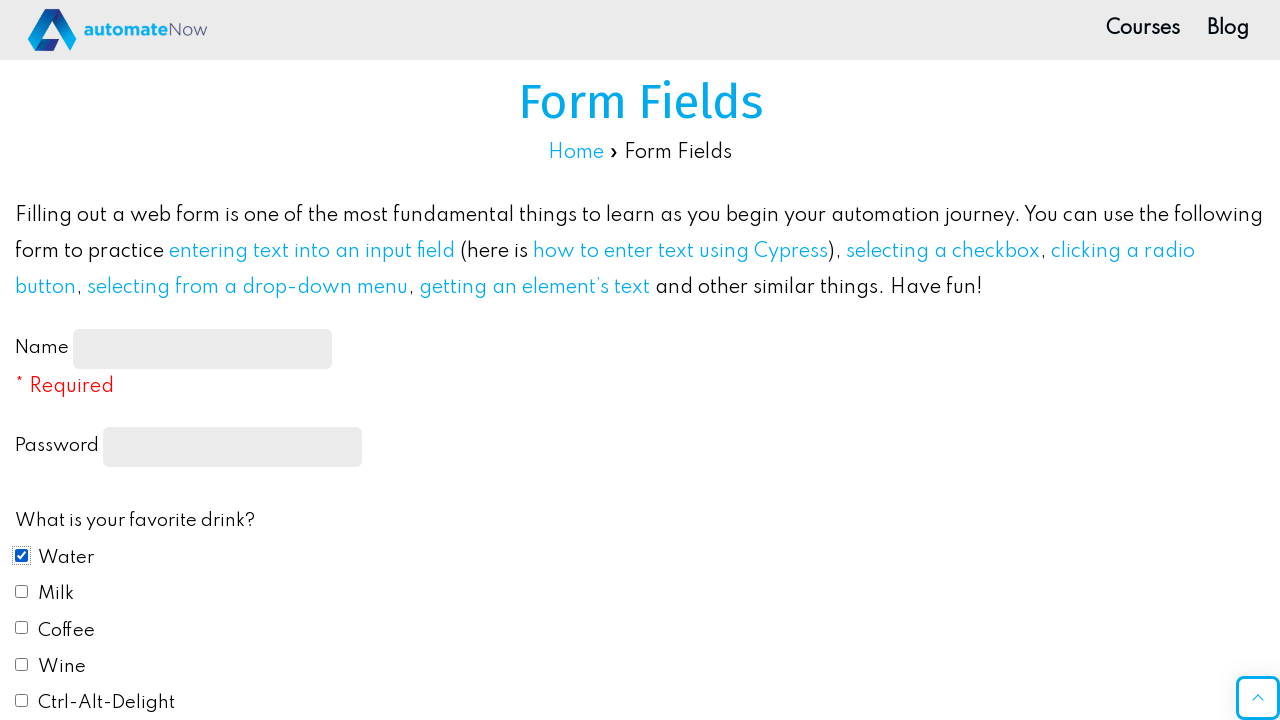

Checked last 'FAVORITE DRINK' checkbox at (22, 701) on input[type='checkbox'] >> nth=-1
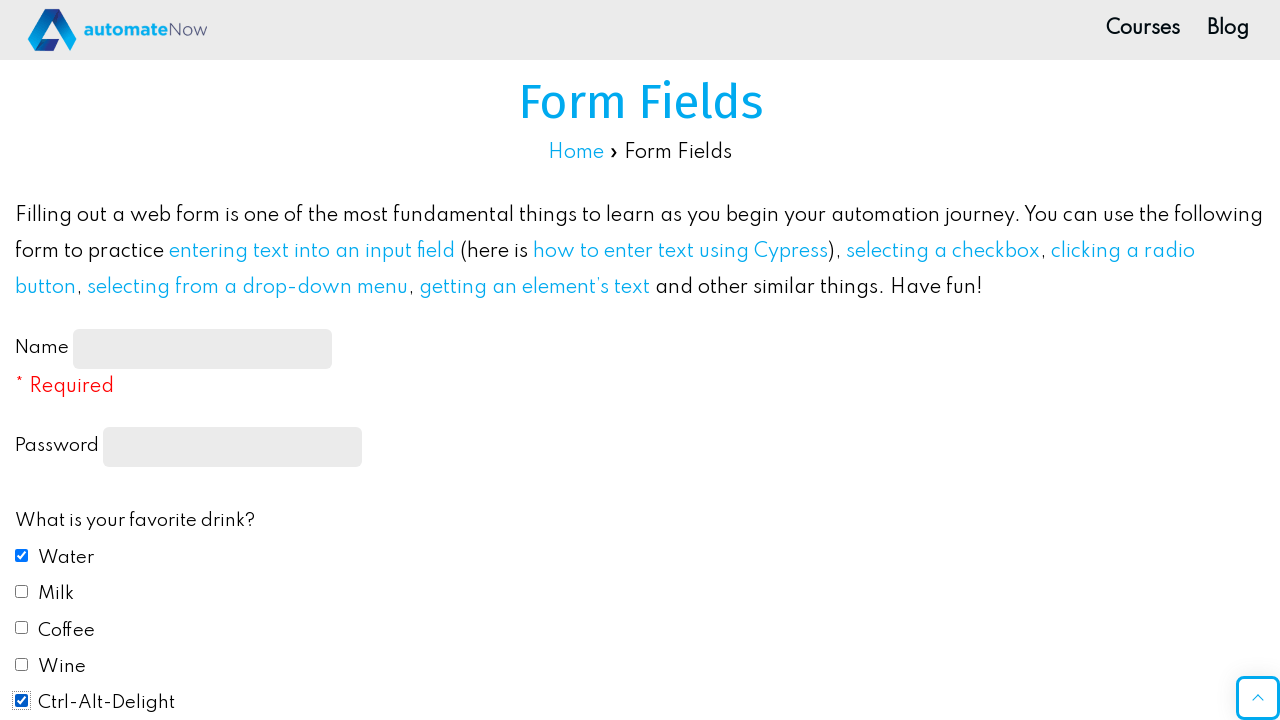

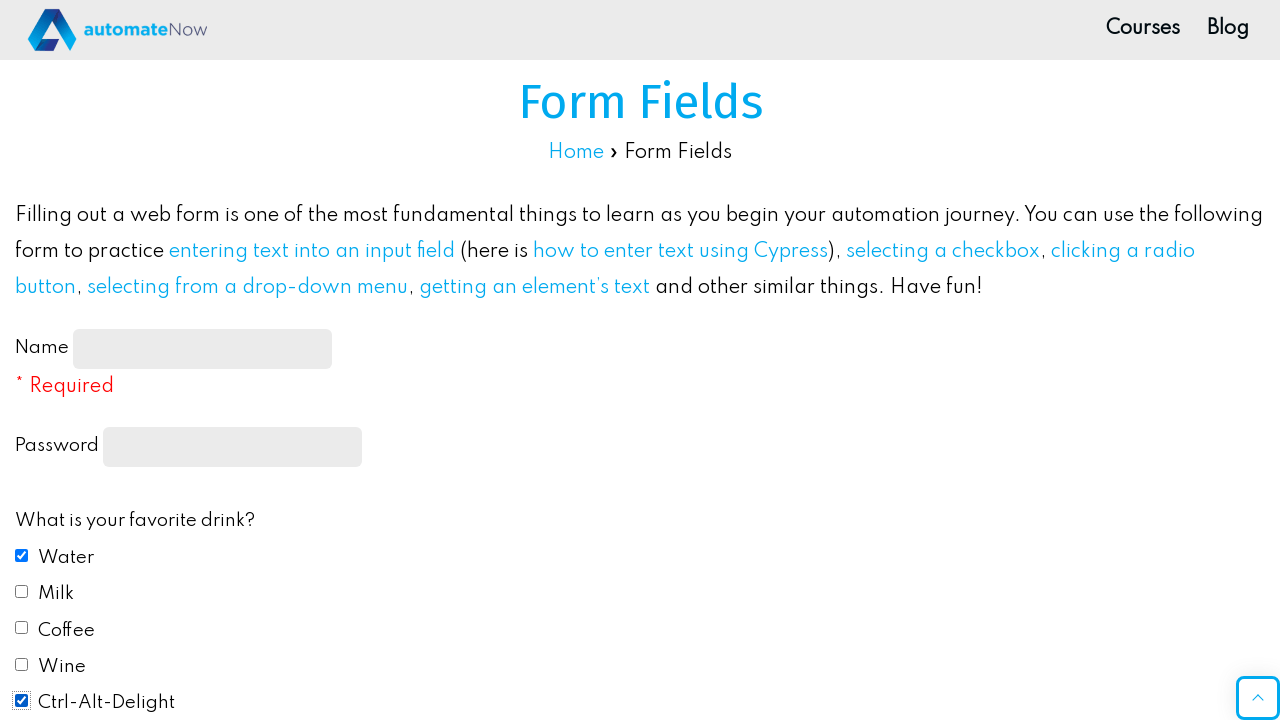